Tests registration form with mismatched email confirmation to verify email confirmation error

Starting URL: https://alada.vn/tai-khoan/dang-ky.html

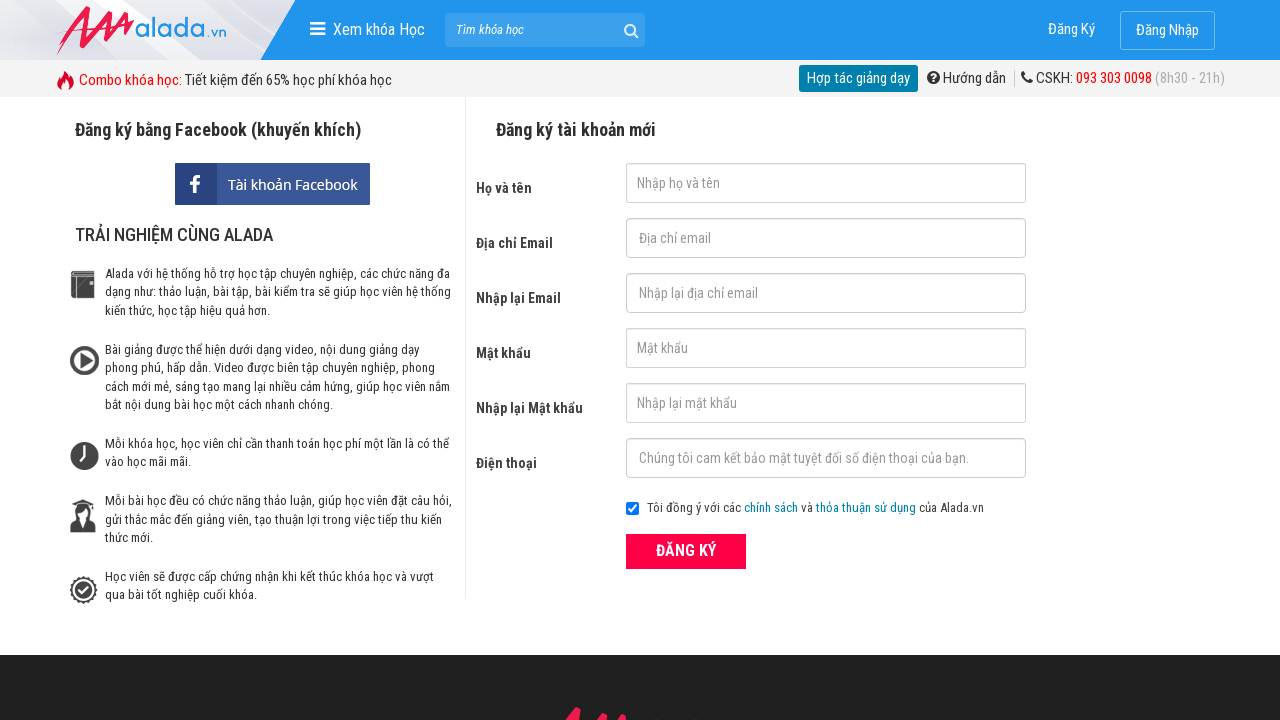

Filled first name field with 'Nguyen Thuy Linh' on #txtFirstname
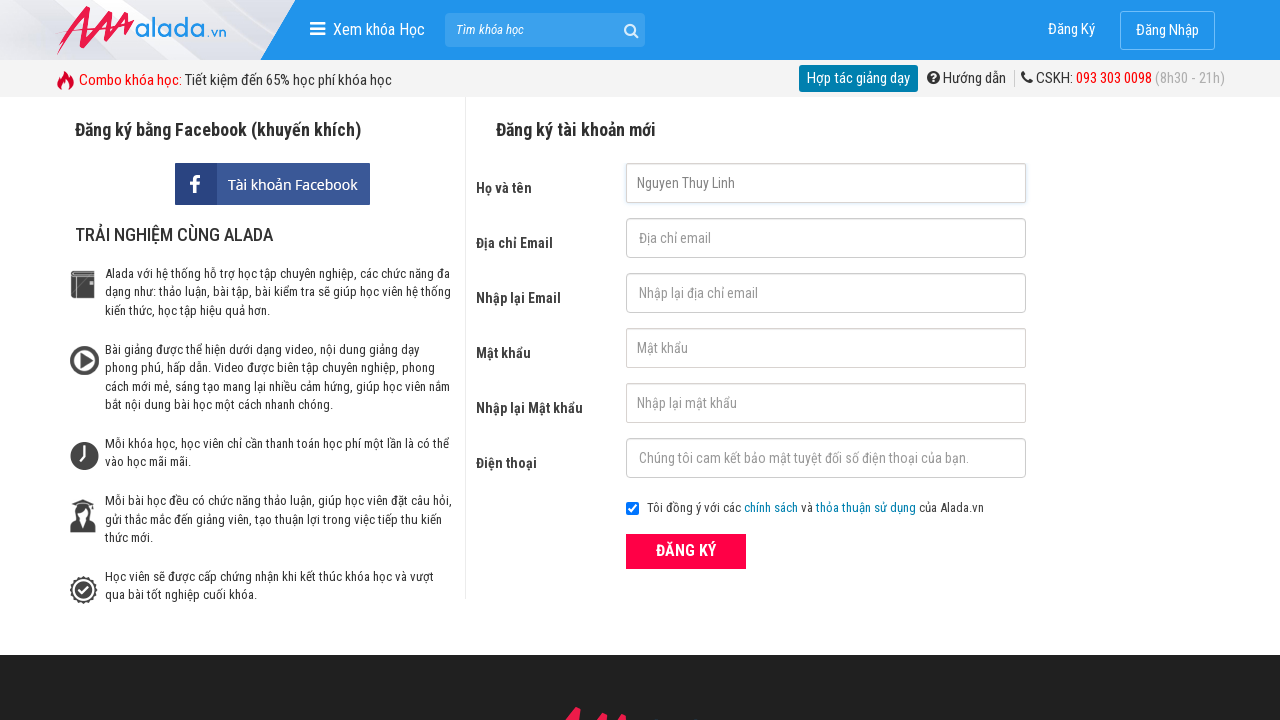

Filled email field with 'linh@gmail.com' on #txtEmail
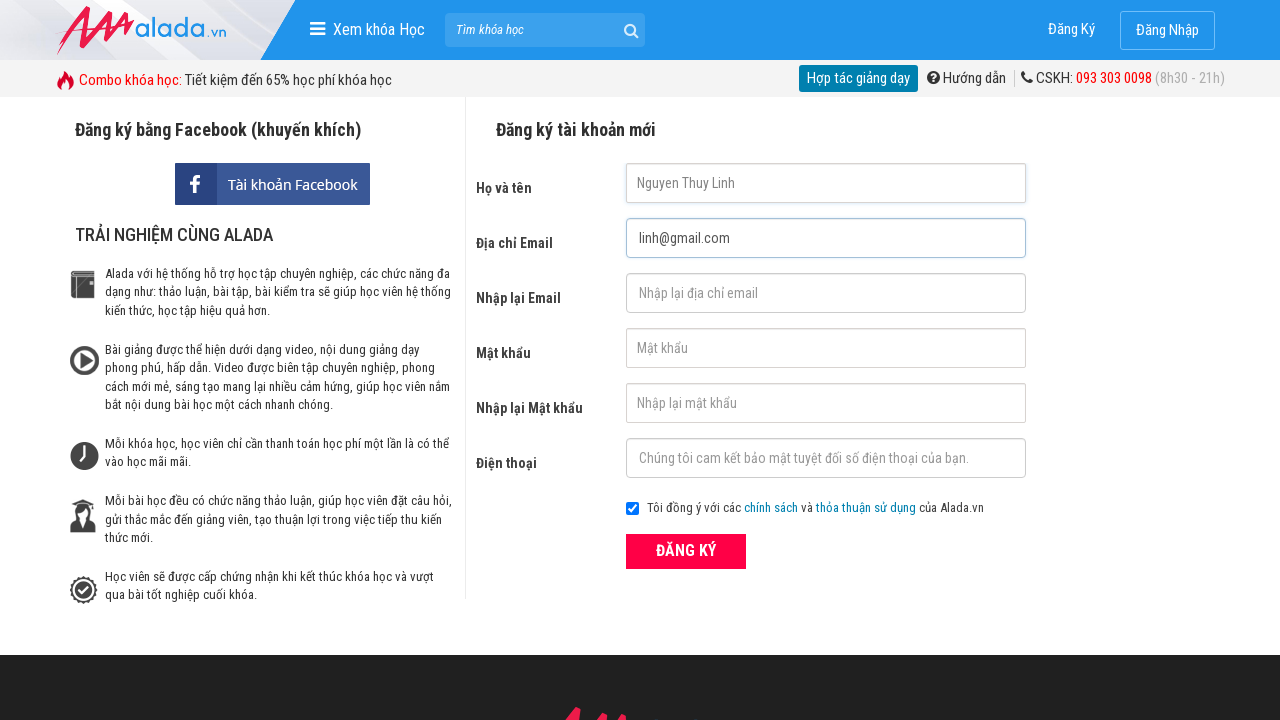

Filled confirm email field with mismatched email 'linh12@gmail.com' on #txtCEmail
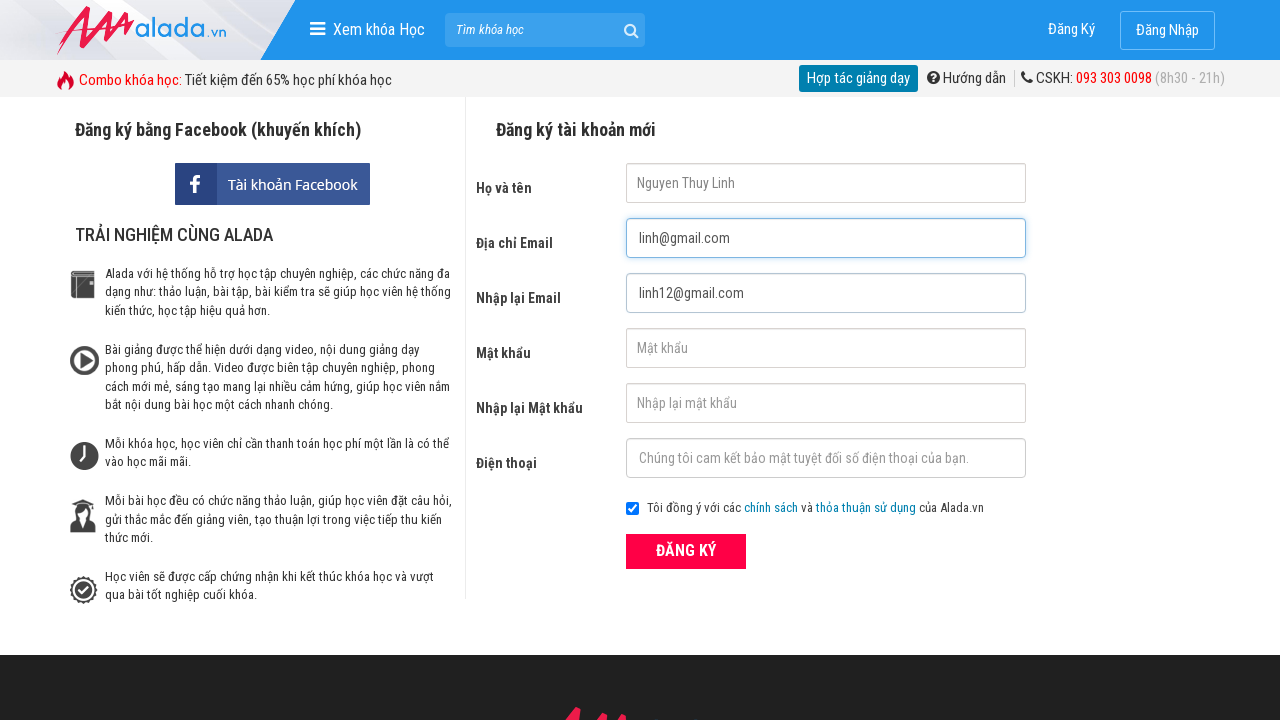

Filled password field with 'abc123' on #txtPassword
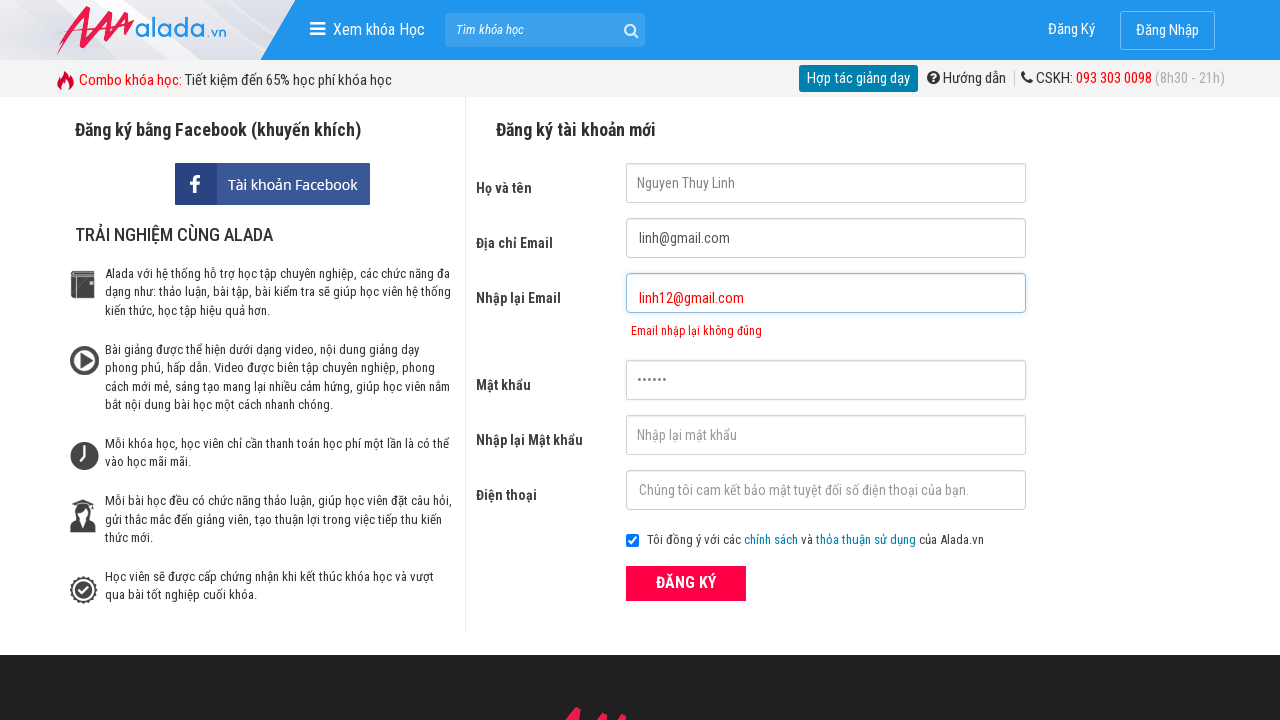

Filled confirm password field with 'abc123' on #txtCPassword
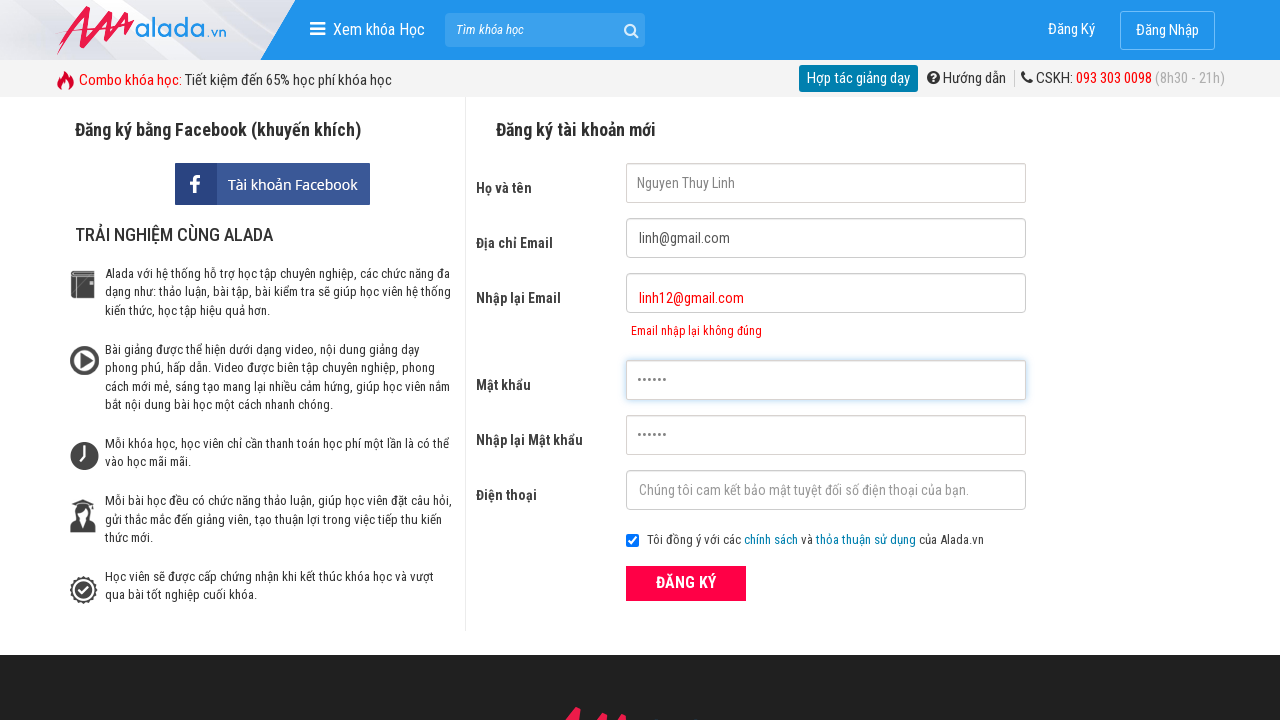

Filled phone field with '0123456789' on #txtPhone
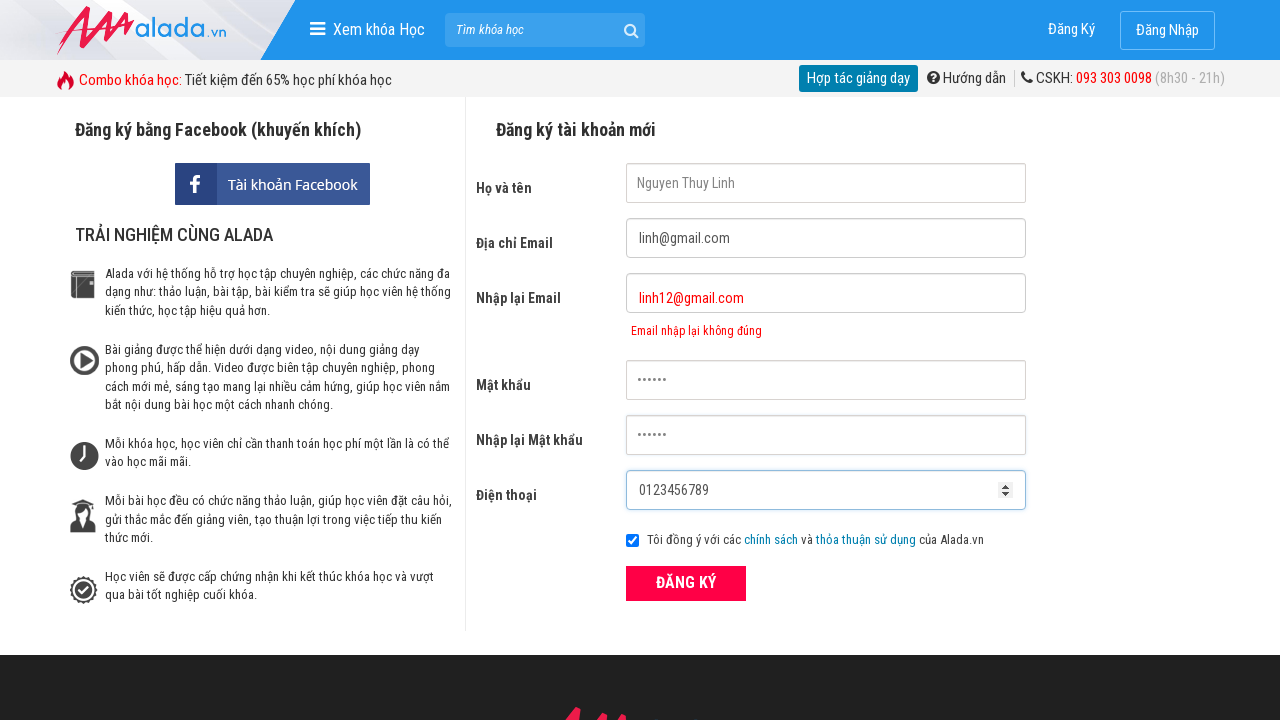

Clicked ĐĂNG KÝ (register) button at (686, 583) on xpath=//button[text()='ĐĂNG KÝ' and @type='submit']
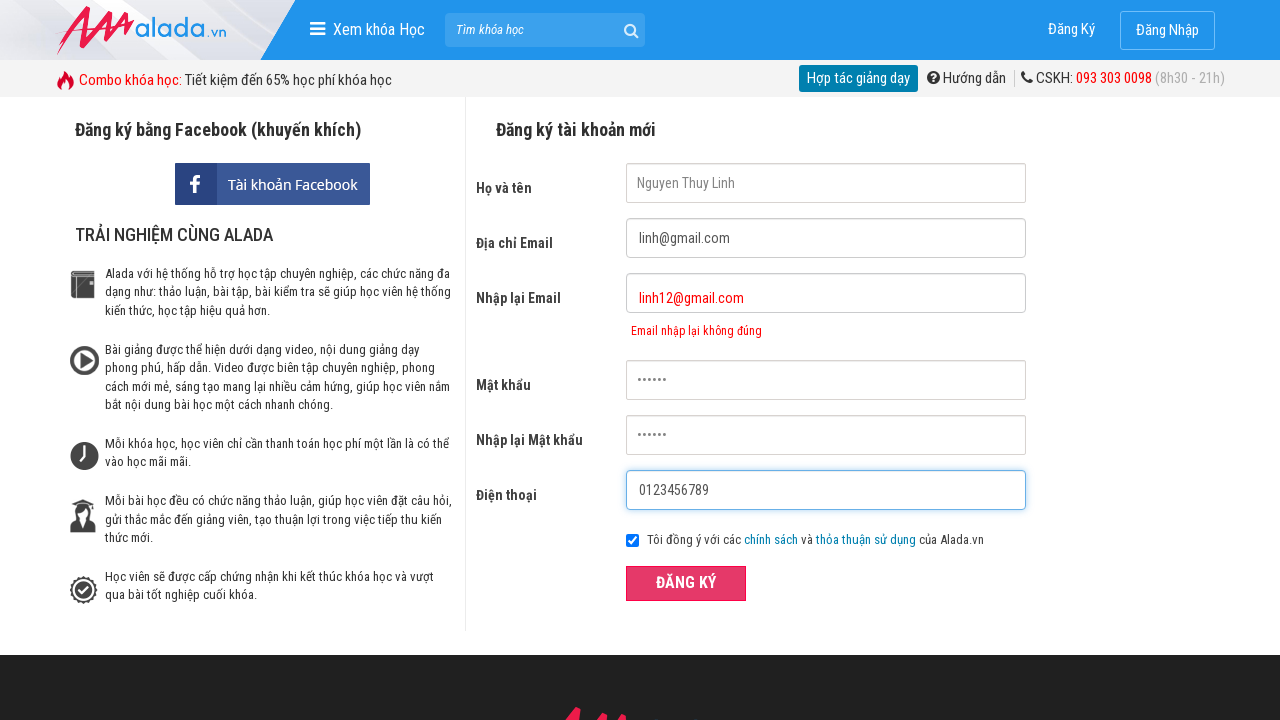

Email confirmation error message appeared
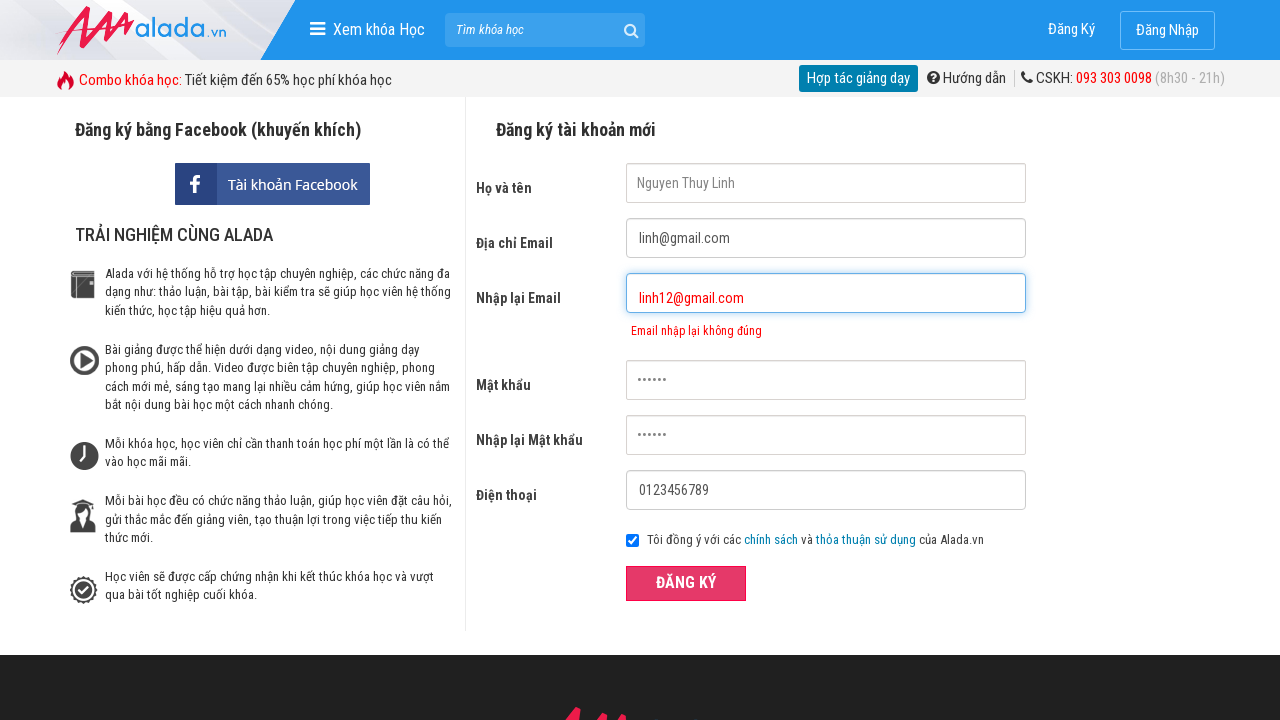

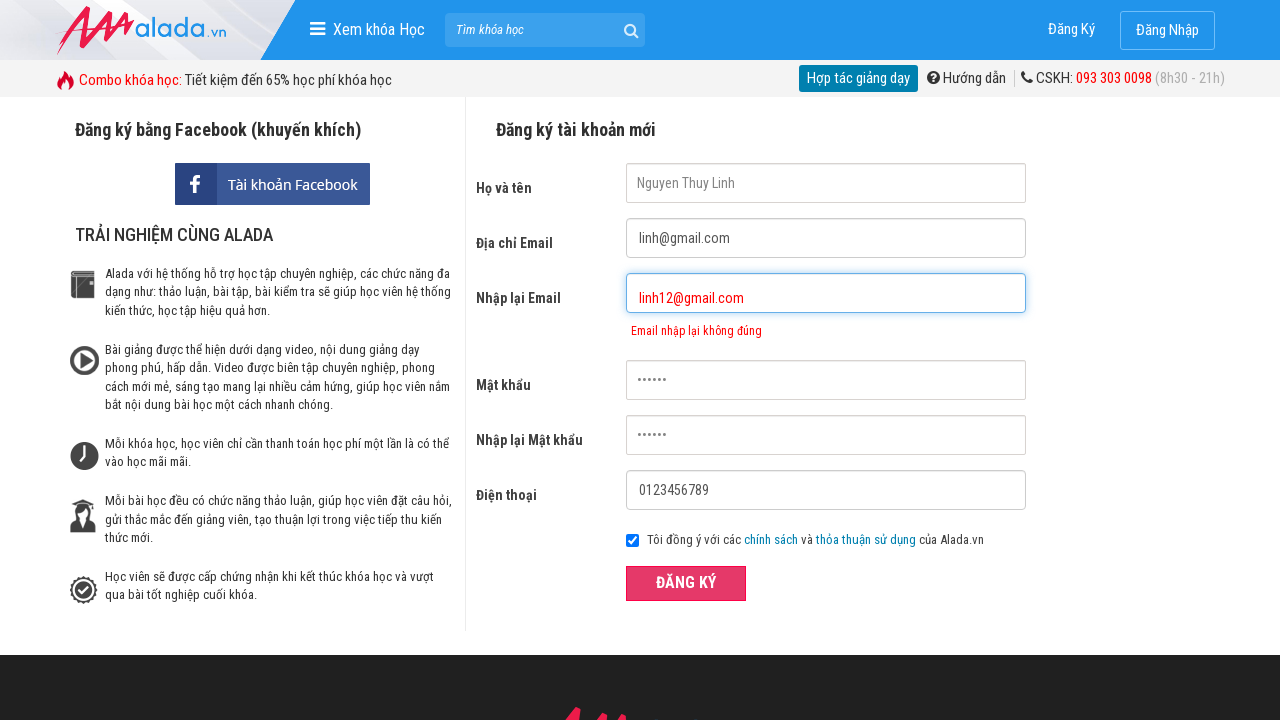